Tests window/tab handling functionality by clicking a button that opens new tabs, then iterates through all open tabs and brings each to the front

Starting URL: https://www.hyrtutorials.com/p/window-handles-practice.html

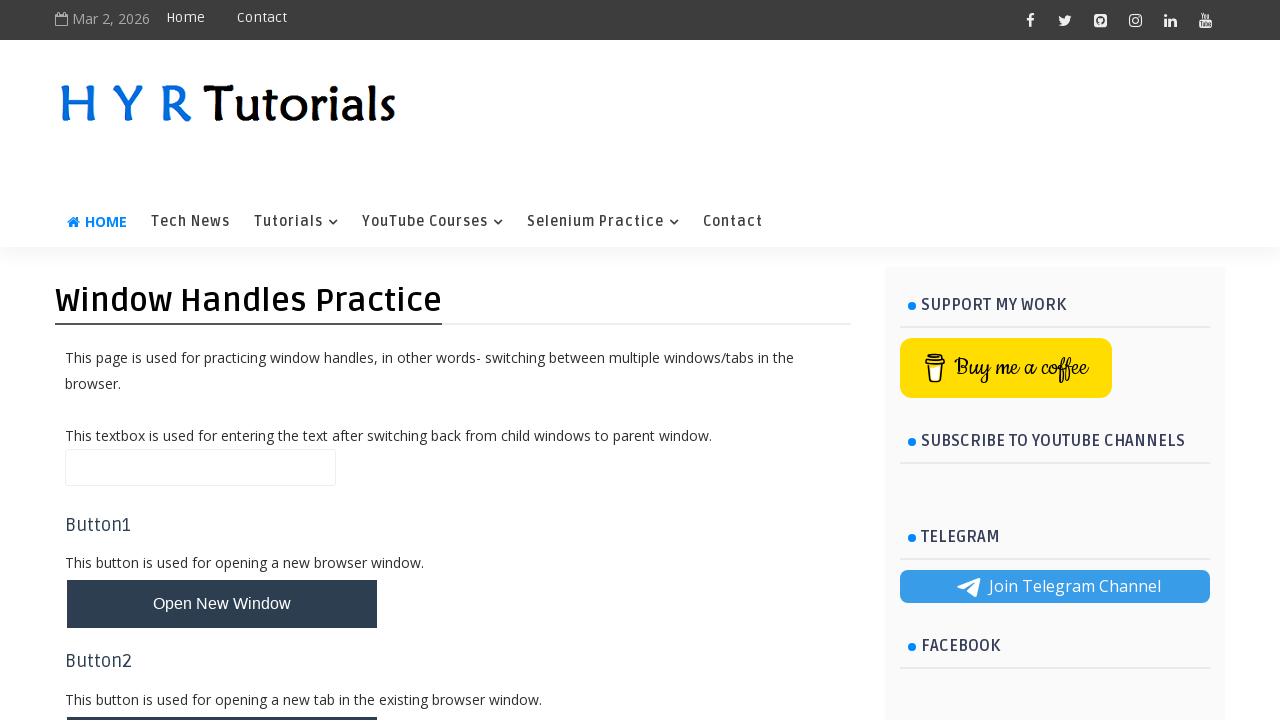

Clicked button to open new tabs at (222, 499) on #newTabsBtn
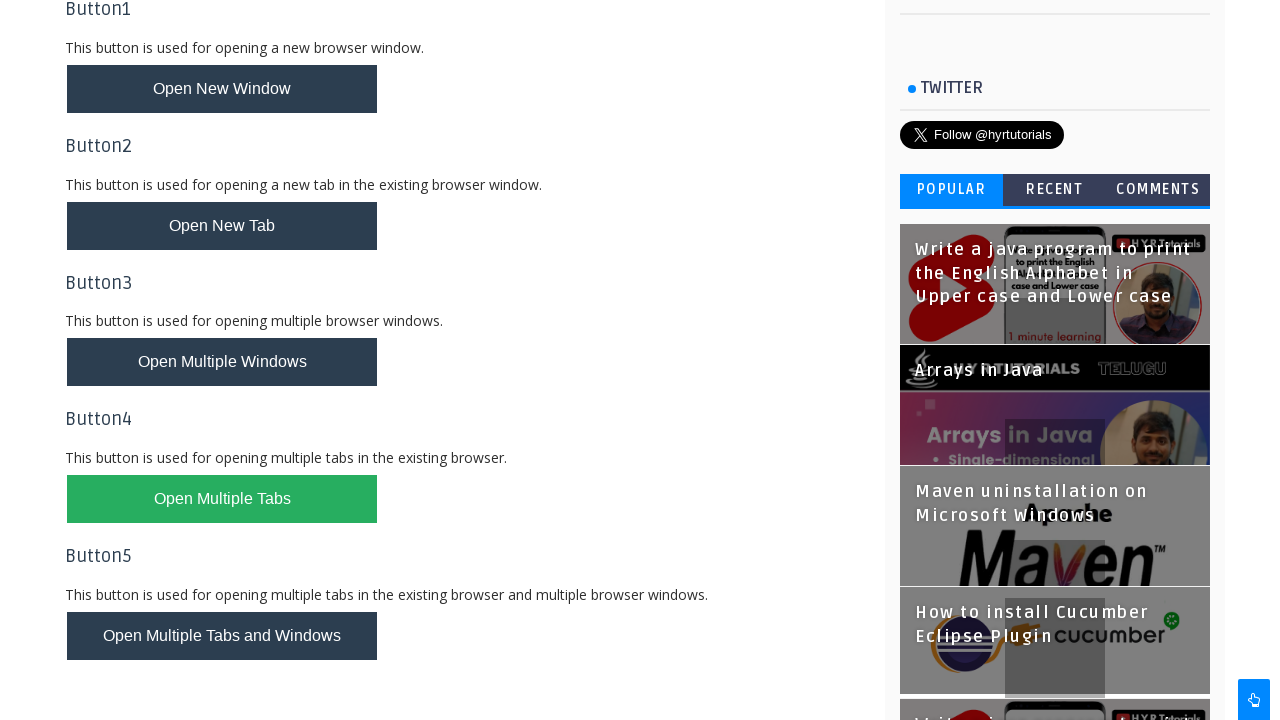

New page/tab loaded and ready
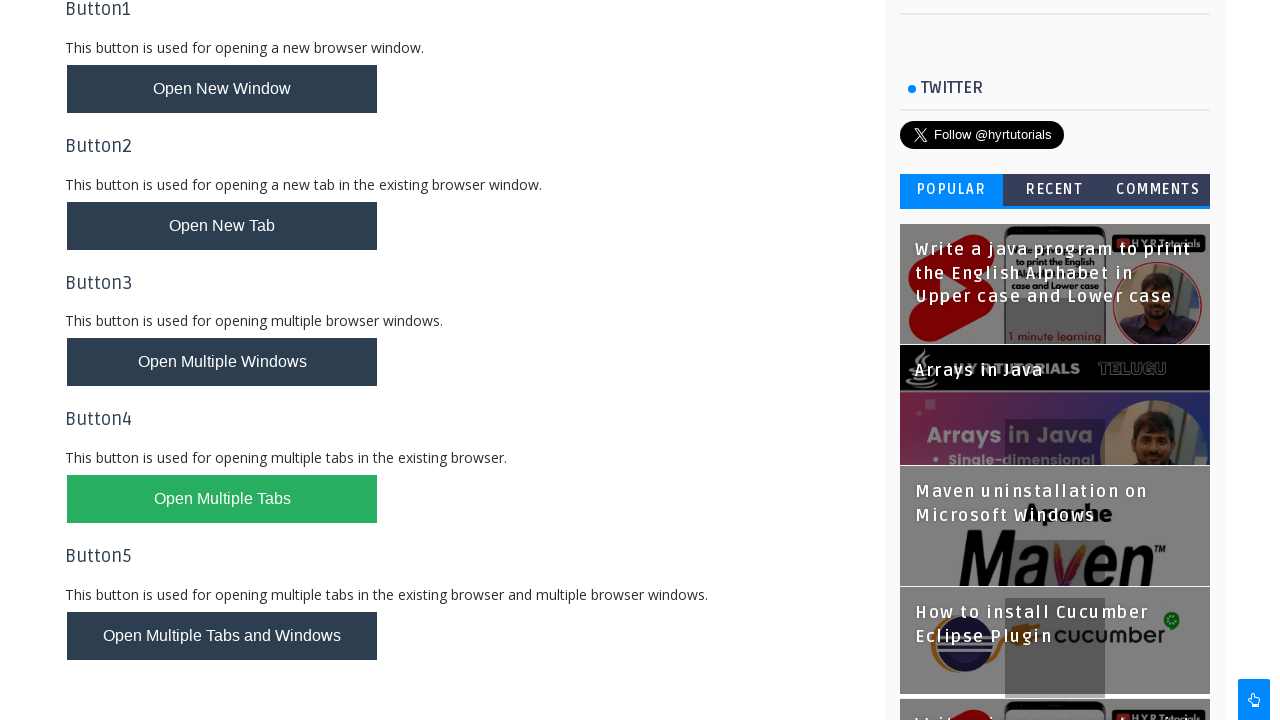

Retrieved all open pages/tabs (3 total)
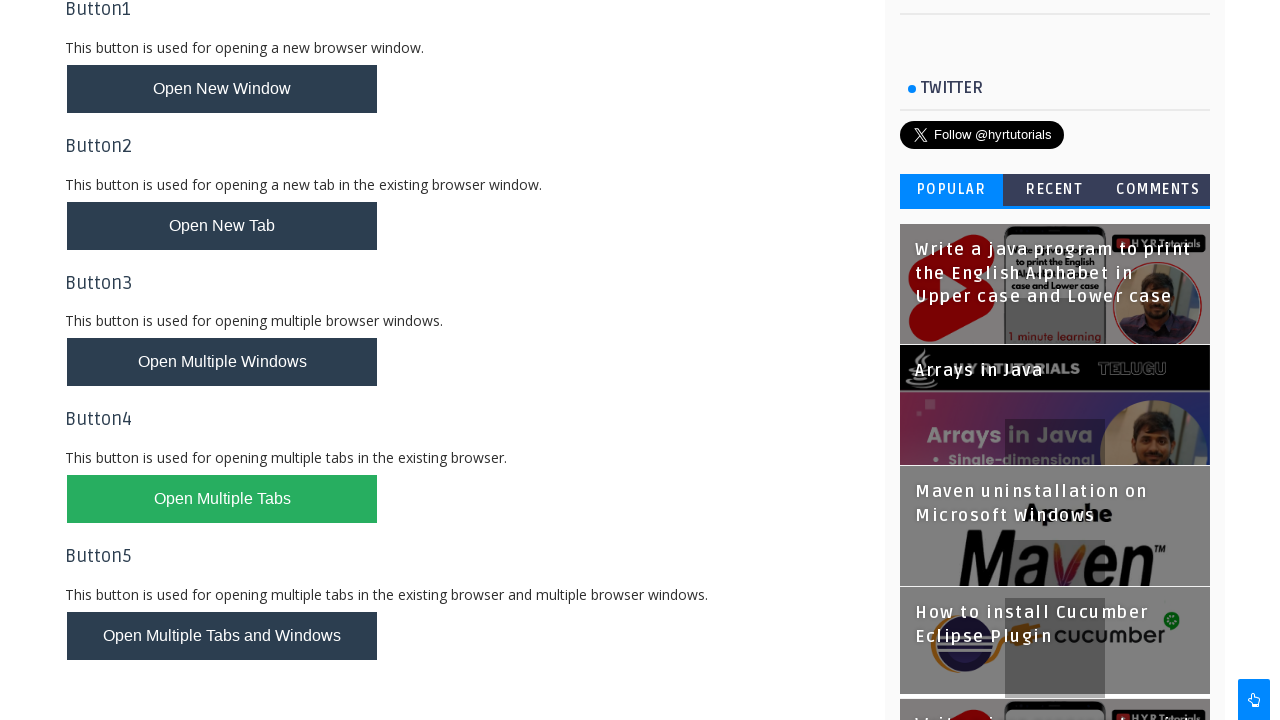

Brought a tab to the front
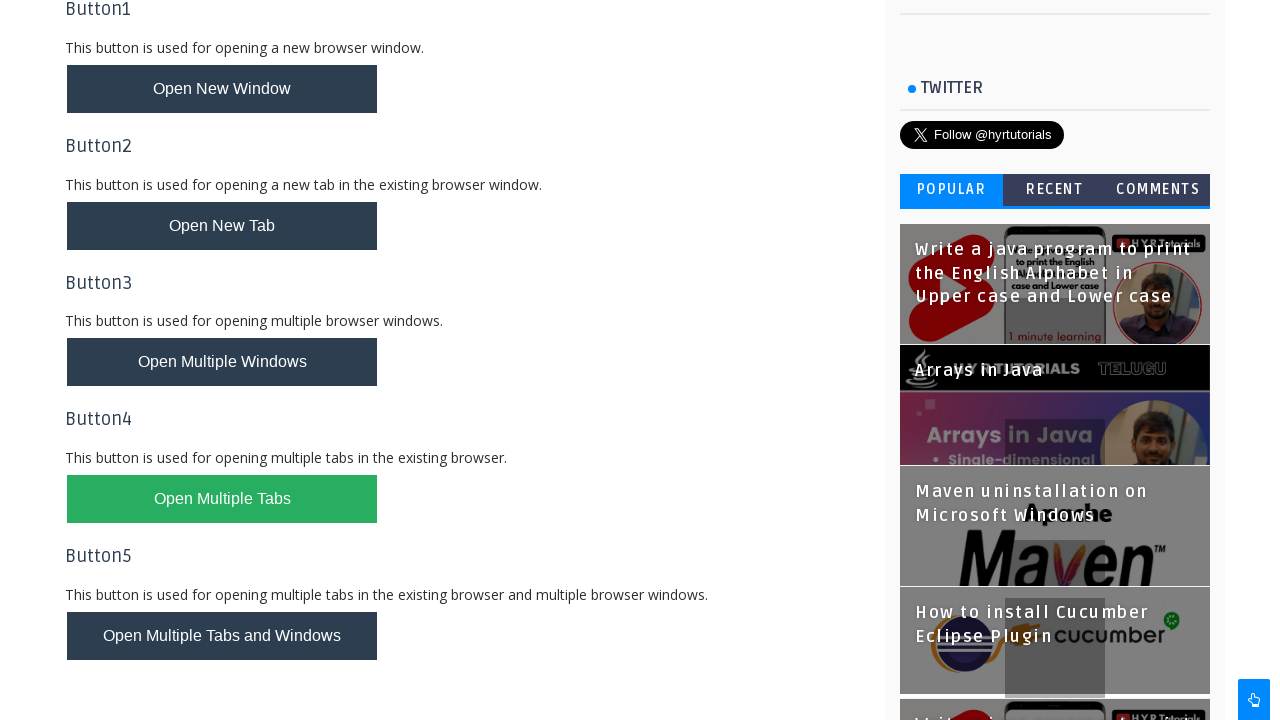

Brought a tab to the front
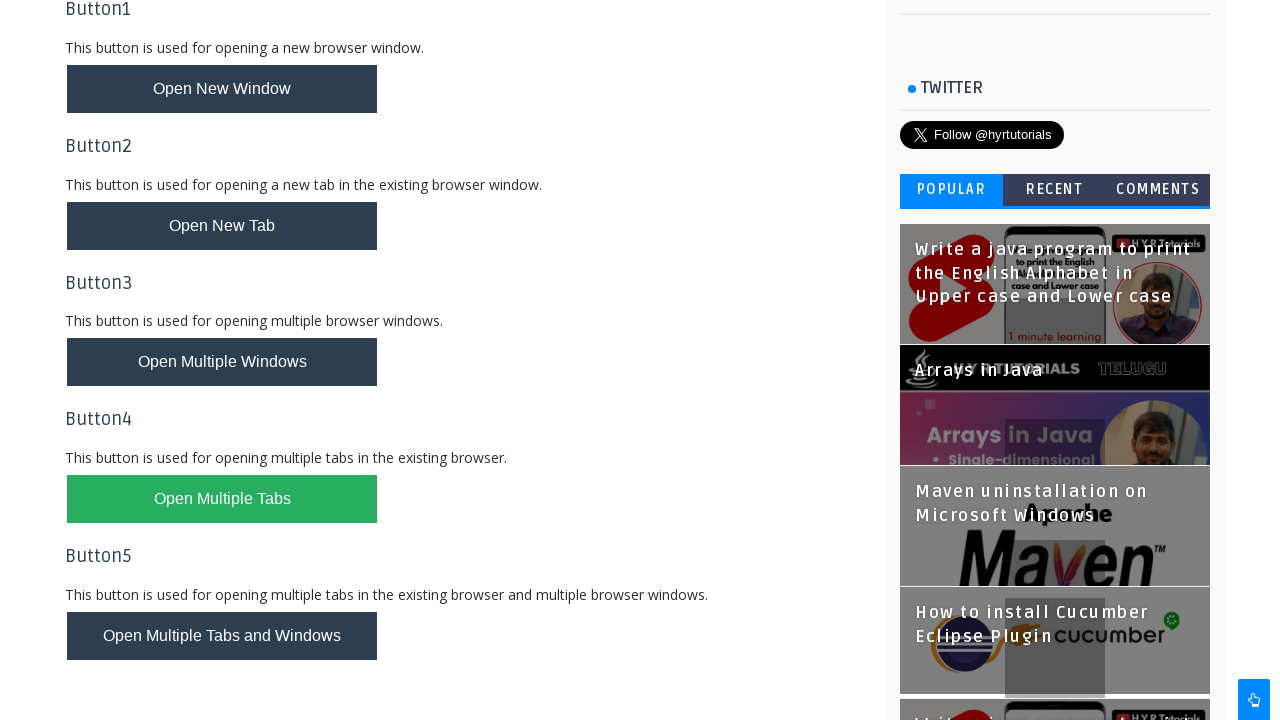

Brought a tab to the front
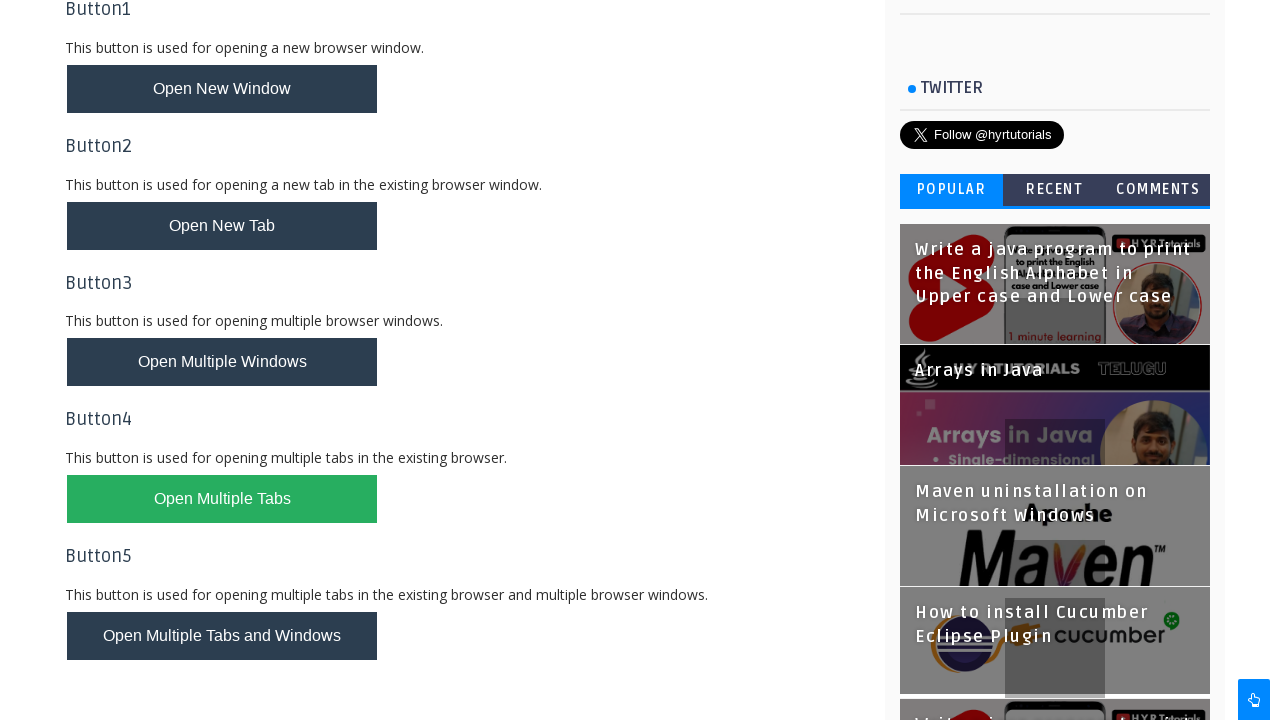

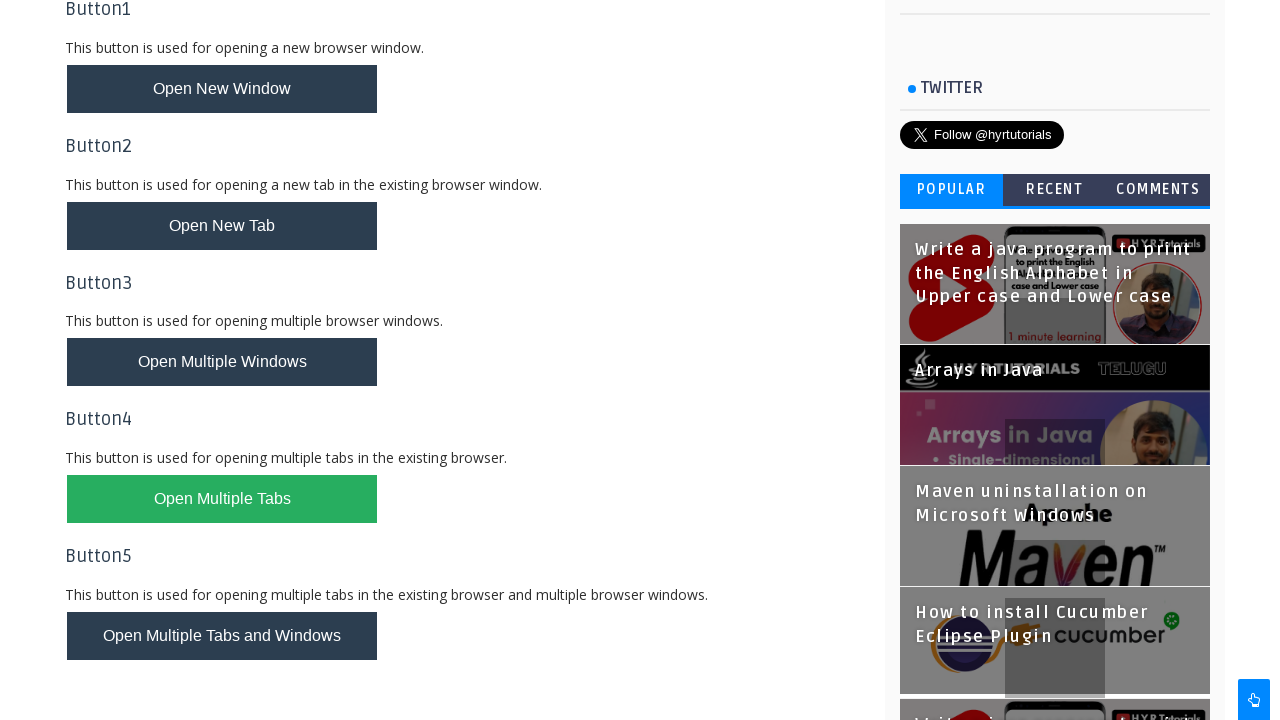